Navigates to The Internet demo site, clicks on the Sortable Data Tables link, and verifies the data table is present and accessible.

Starting URL: https://the-internet.herokuapp.com/

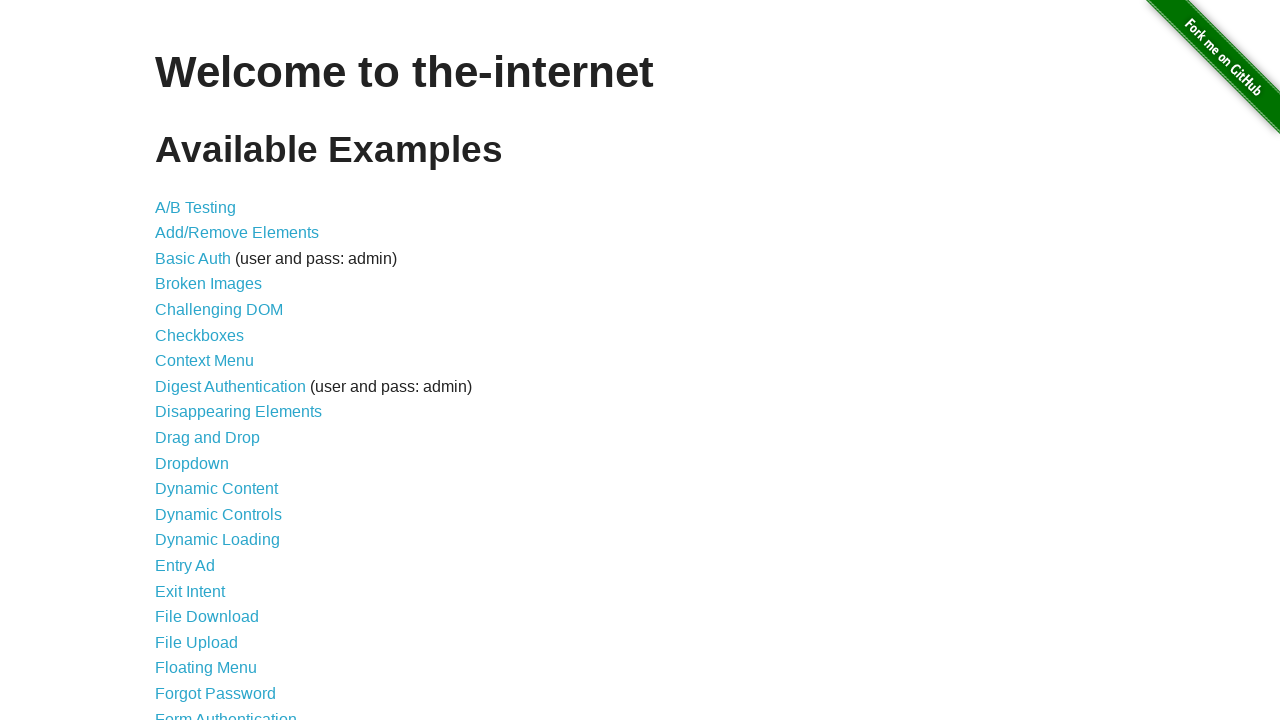

Clicked on Sortable Data Tables link at (230, 574) on text=Sortable Data Tables
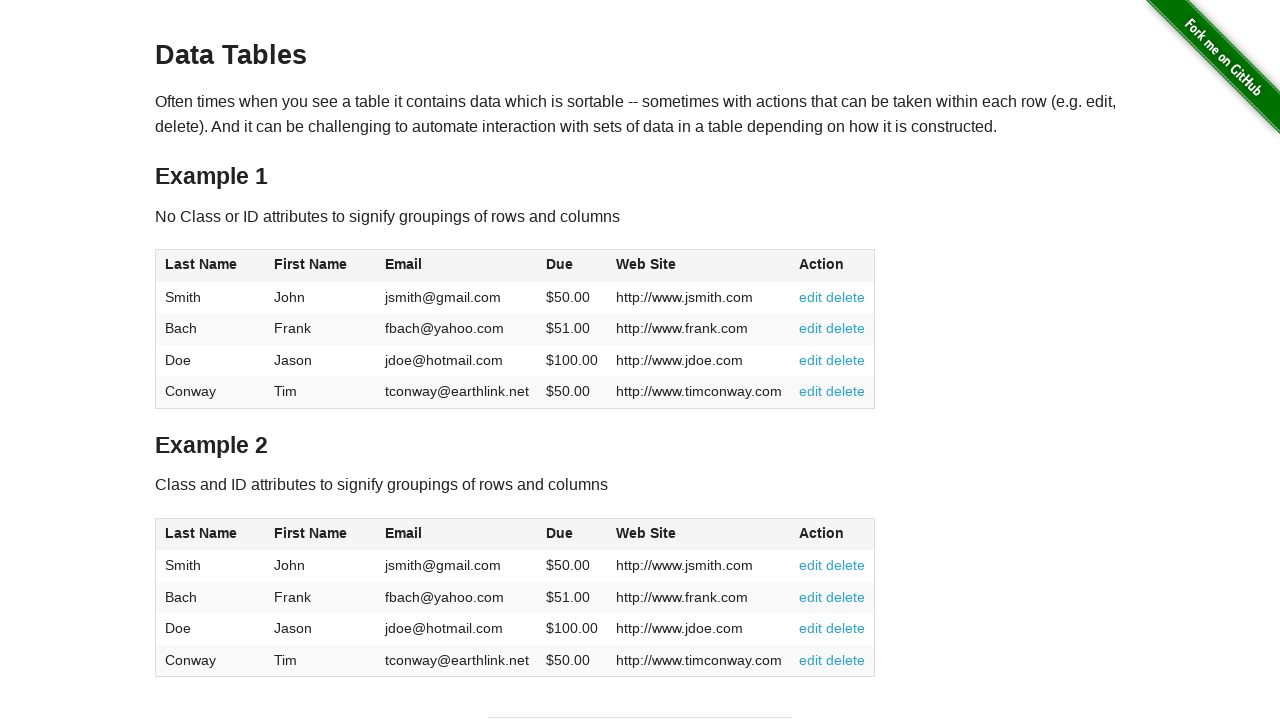

Table #table1 became visible
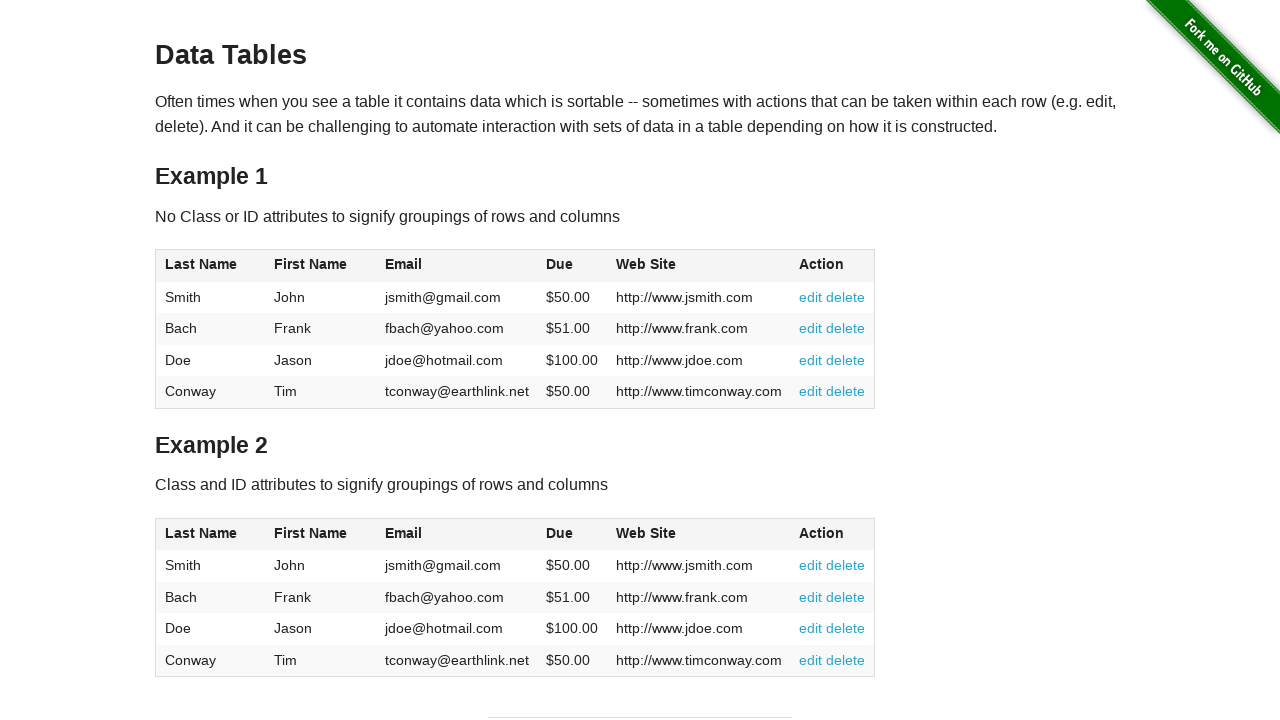

Table headers in #table1 are present and accessible
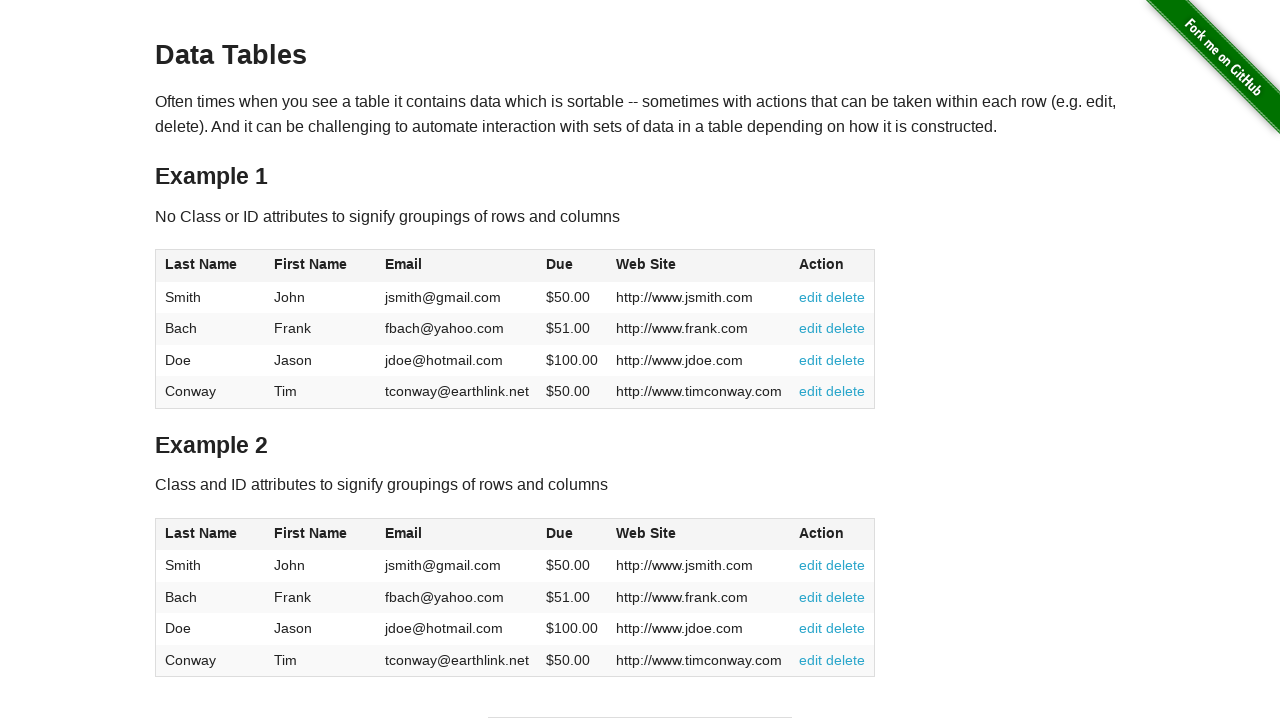

Table body rows in #table1 are present and accessible
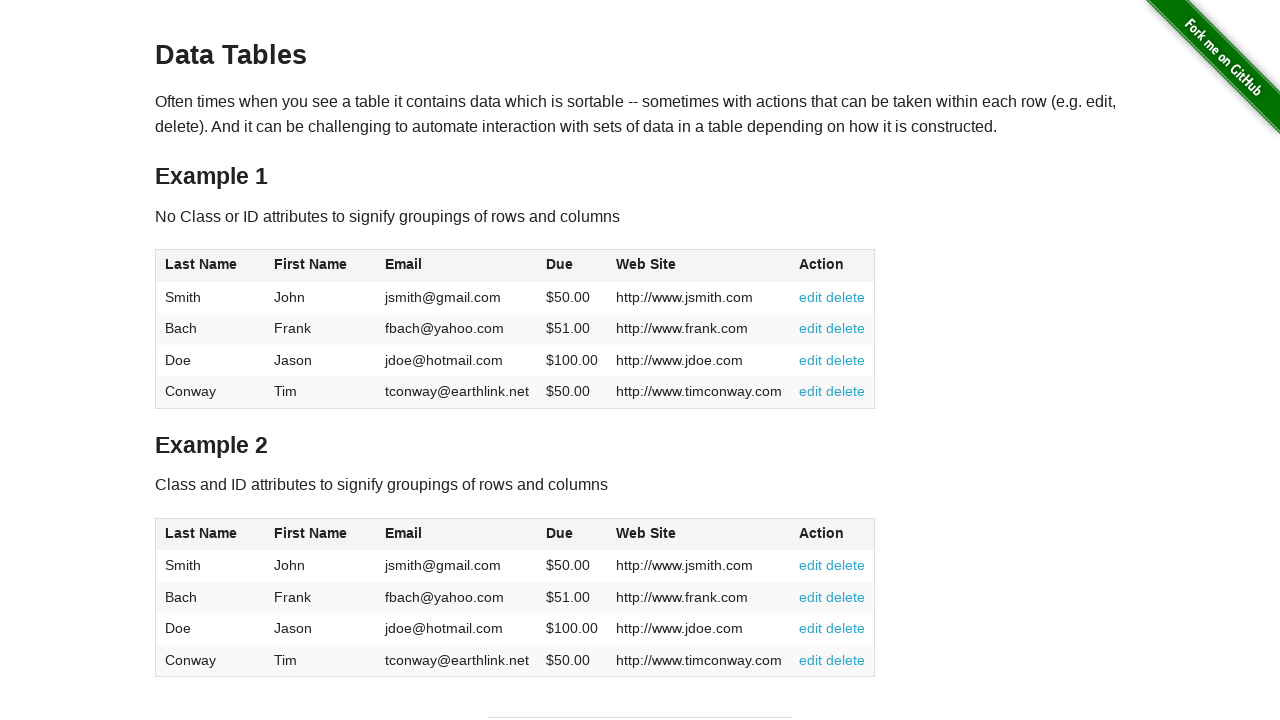

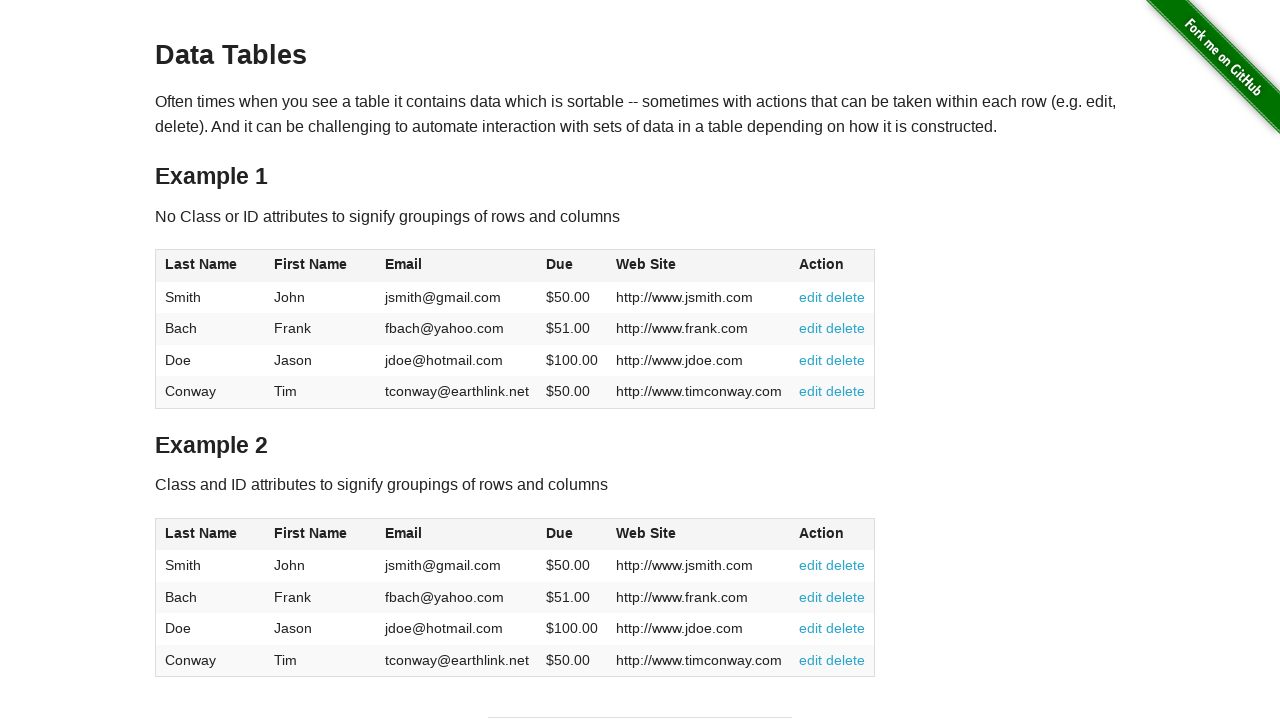